Tests a price range slider by dragging the minimum slider handle to the right and the maximum slider handle to the left to adjust the price range

Starting URL: https://www.jqueryscript.net/demo/Price-Range-Slider-jQuery-UI/

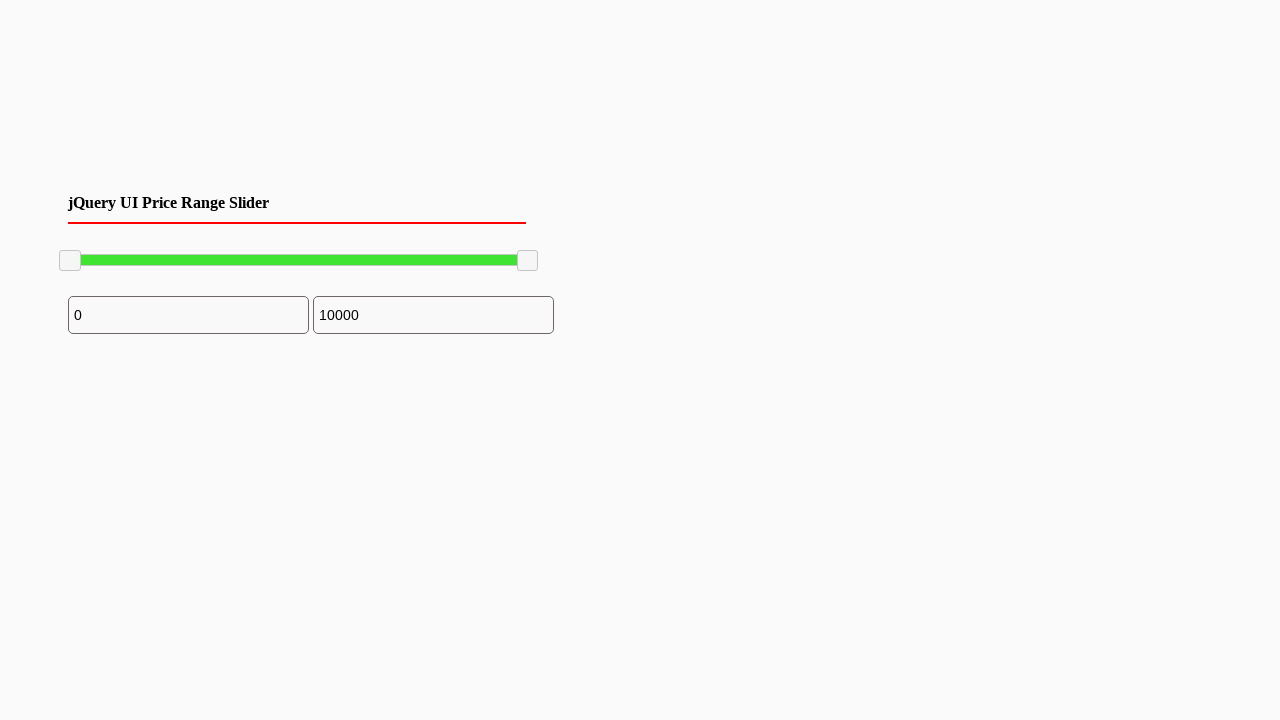

Located minimum slider handle
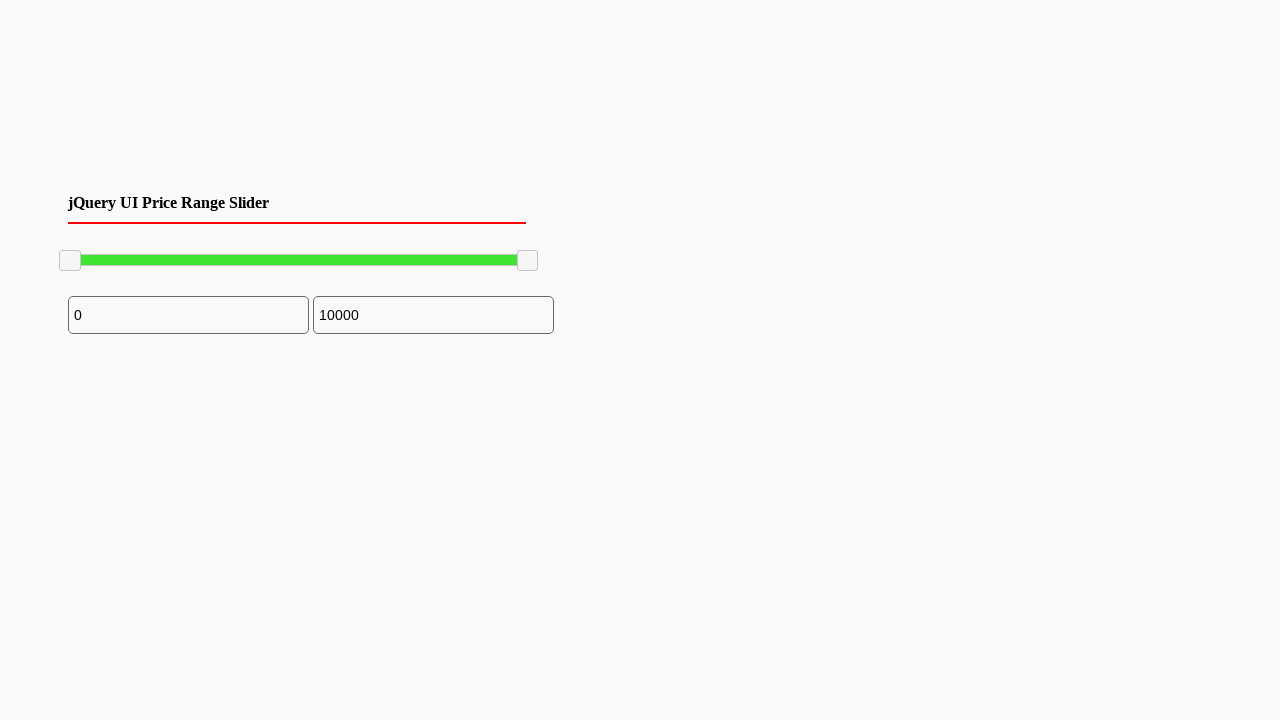

Located maximum slider handle
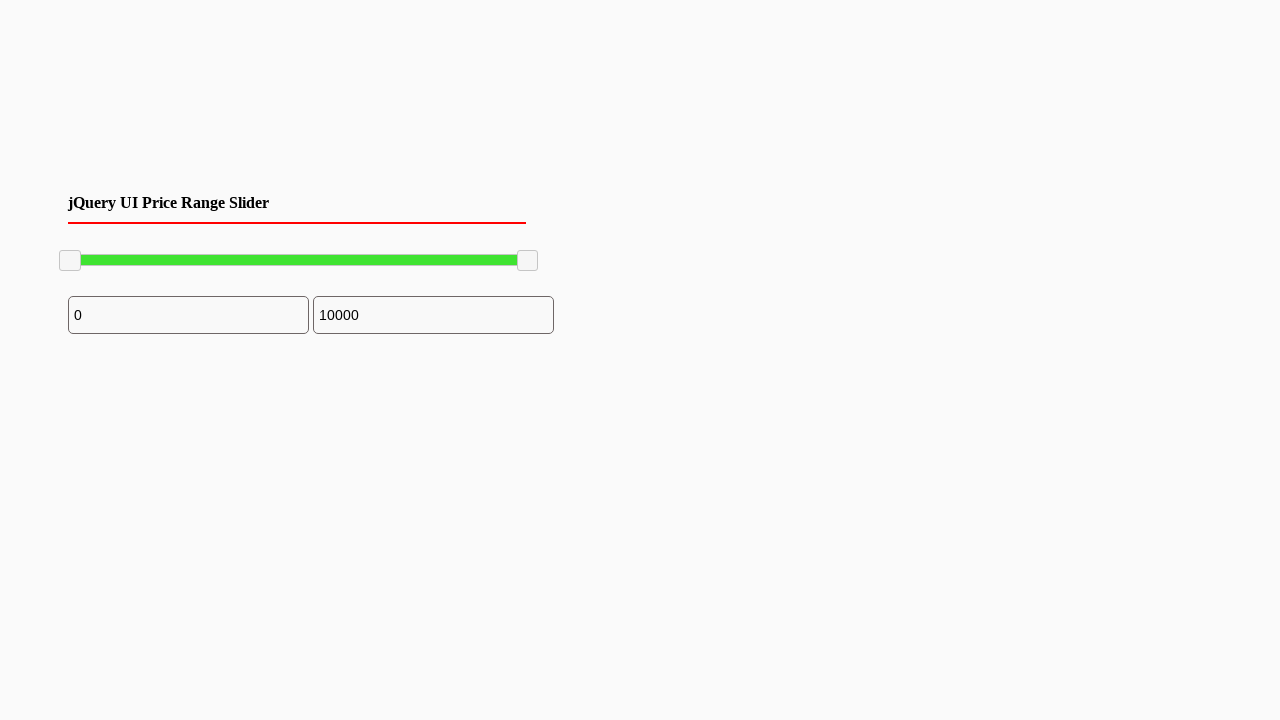

Minimum slider handle is now visible
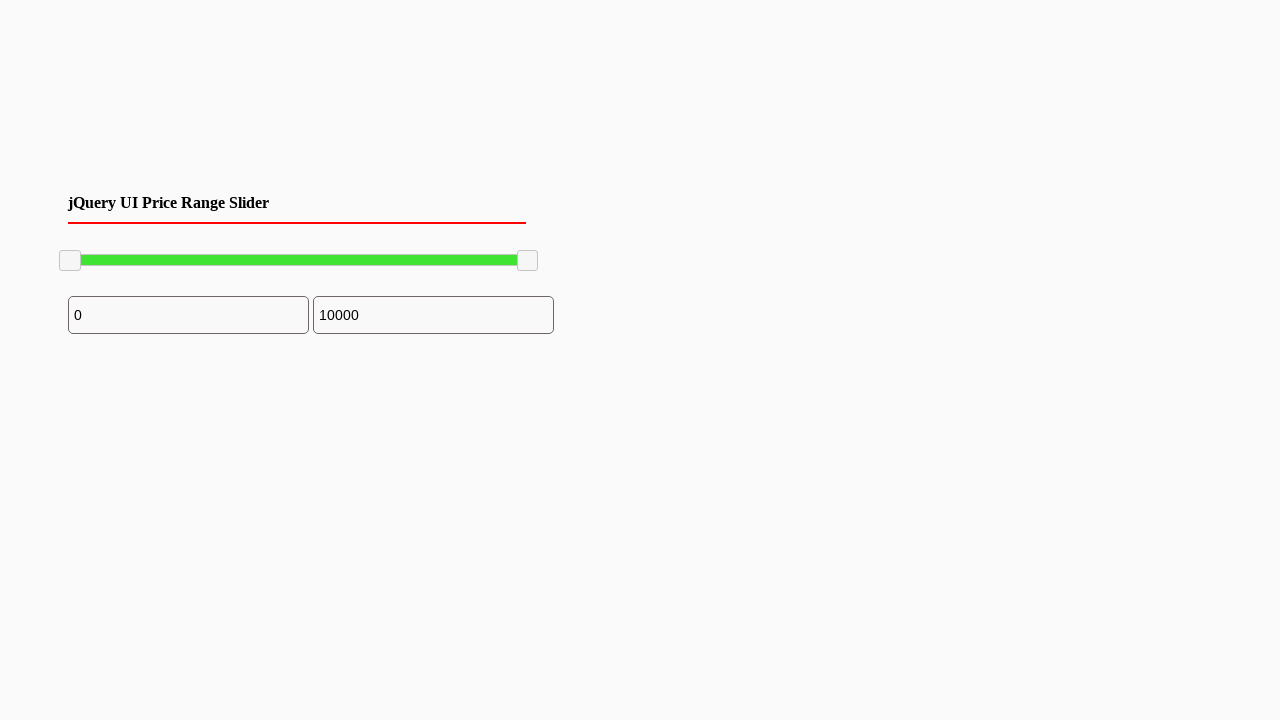

Maximum slider handle is now visible
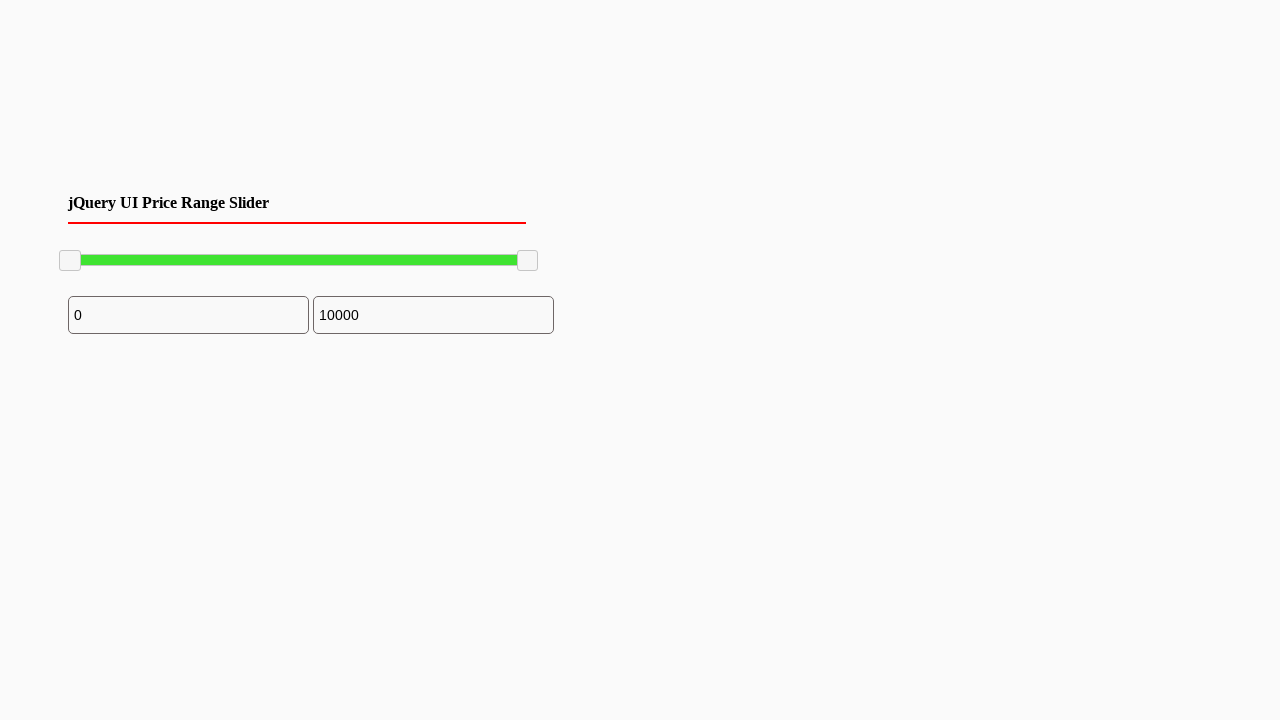

Dragged minimum slider handle to the right by 100 pixels at (160, 251)
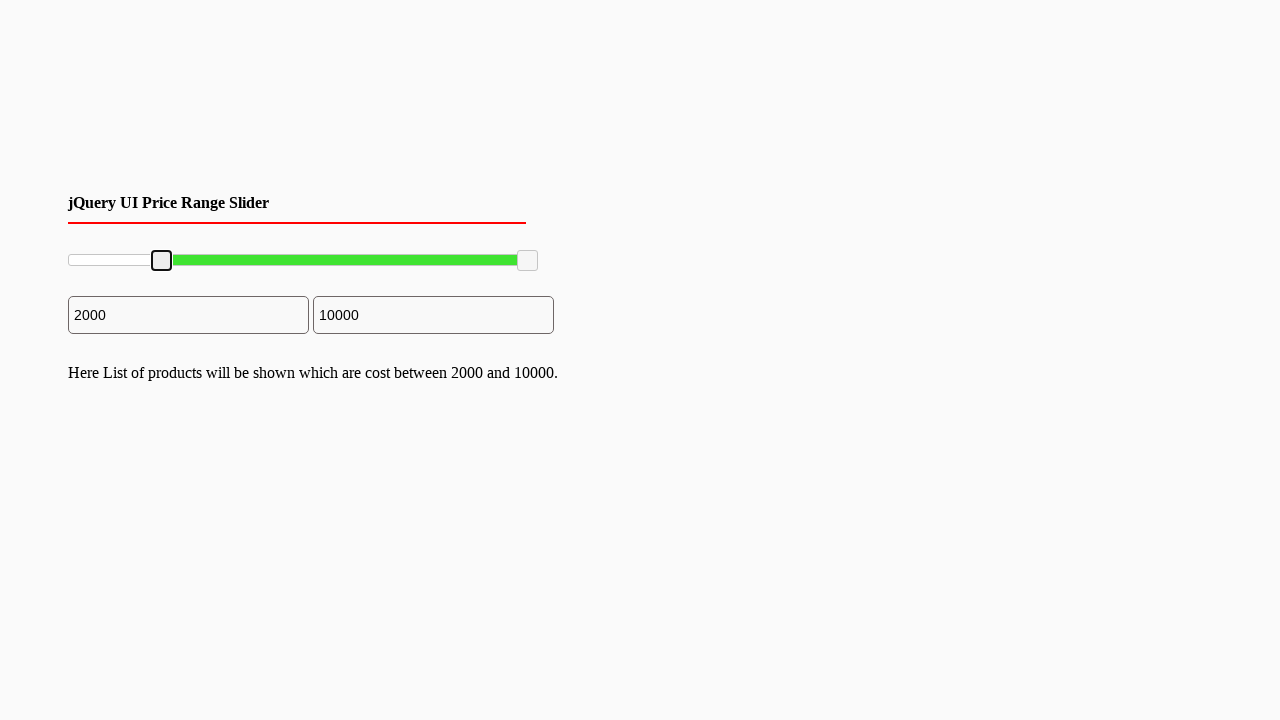

Dragged maximum slider handle to the left by 44 pixels at (474, 251)
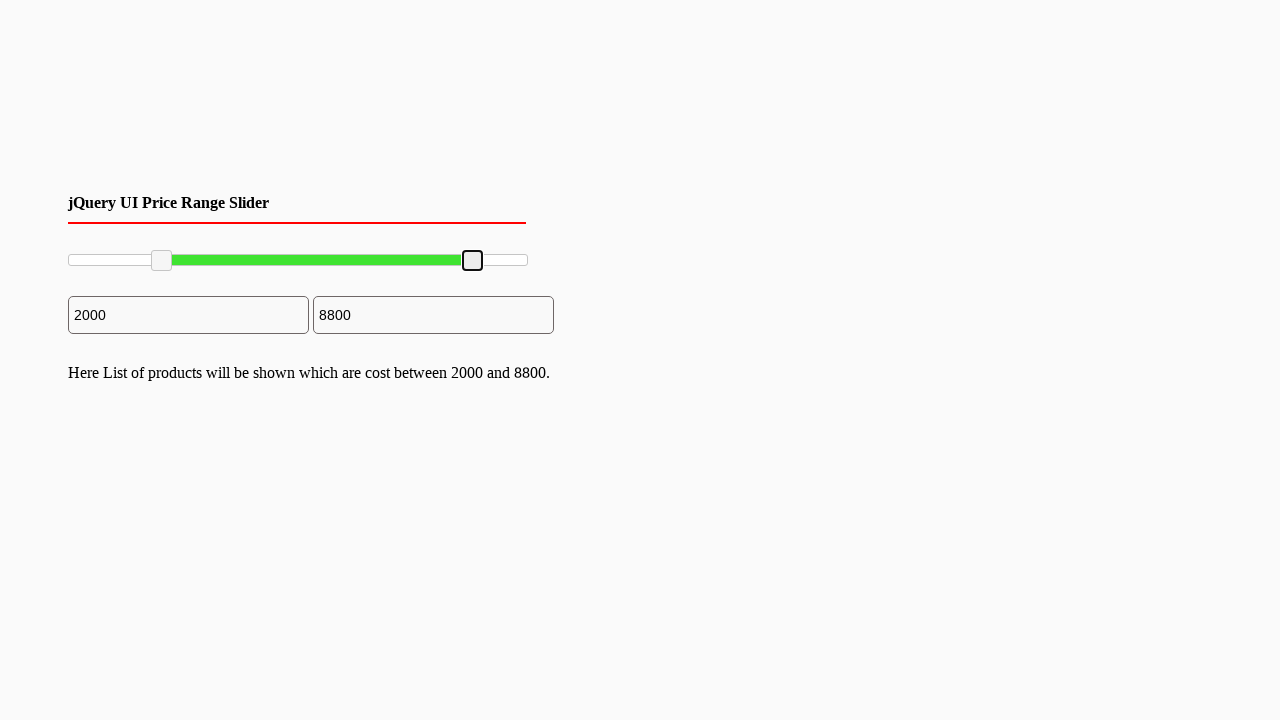

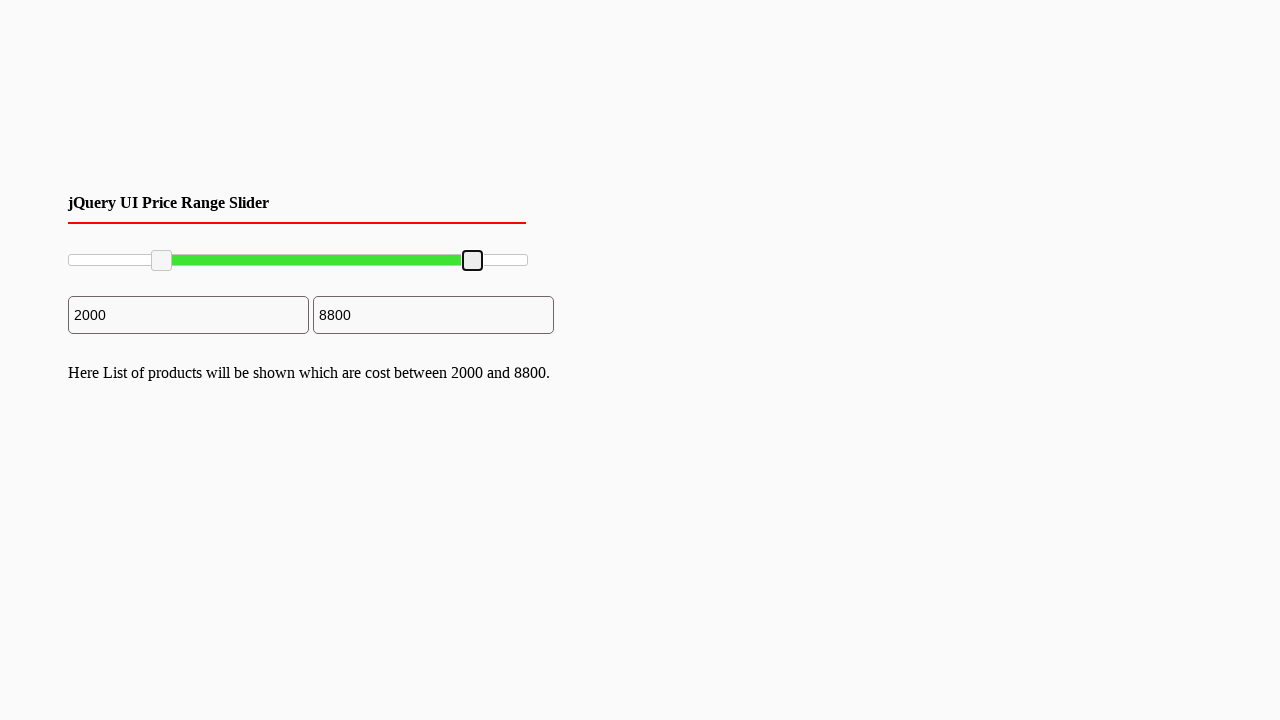